Tests JavaScript alert dialog functionality by triggering an alert, verifying its text, accepting it, and checking the response message

Starting URL: https://practice.expandtesting.com/js-dialogs

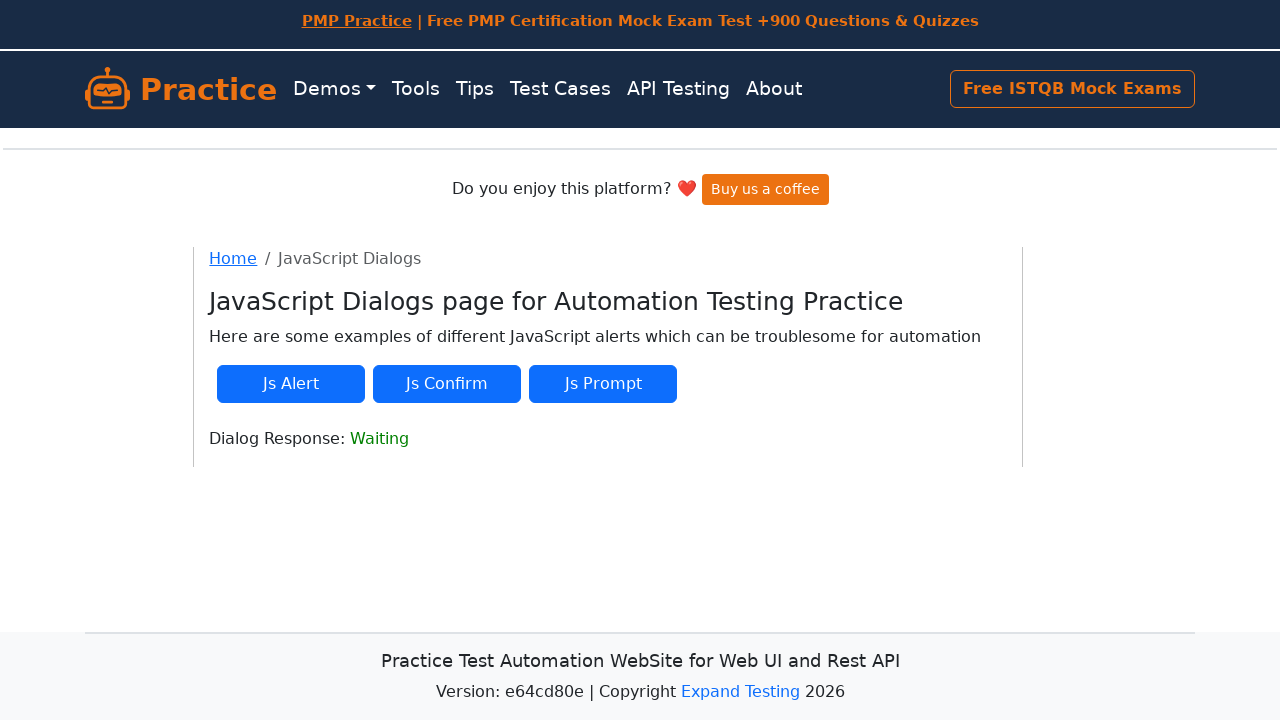

Set up alert dialog handler to automatically accept alerts
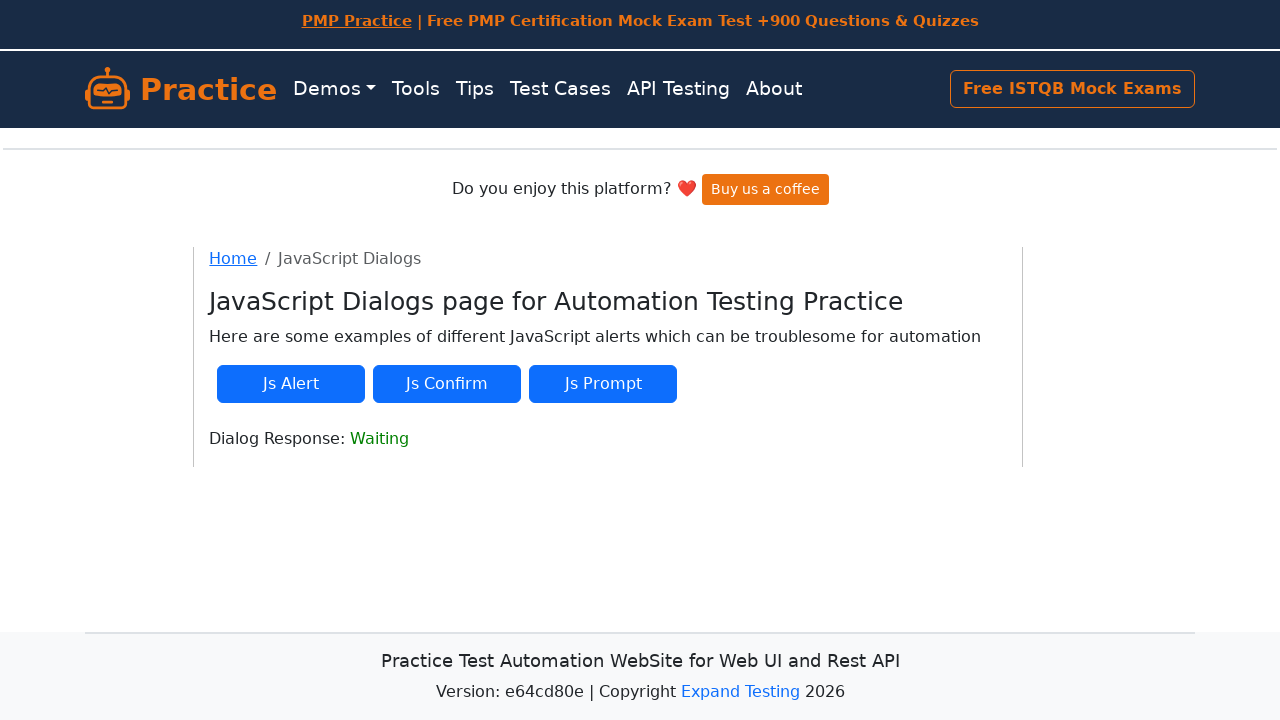

Clicked button to trigger JavaScript alert dialog at (291, 384) on #js-alert
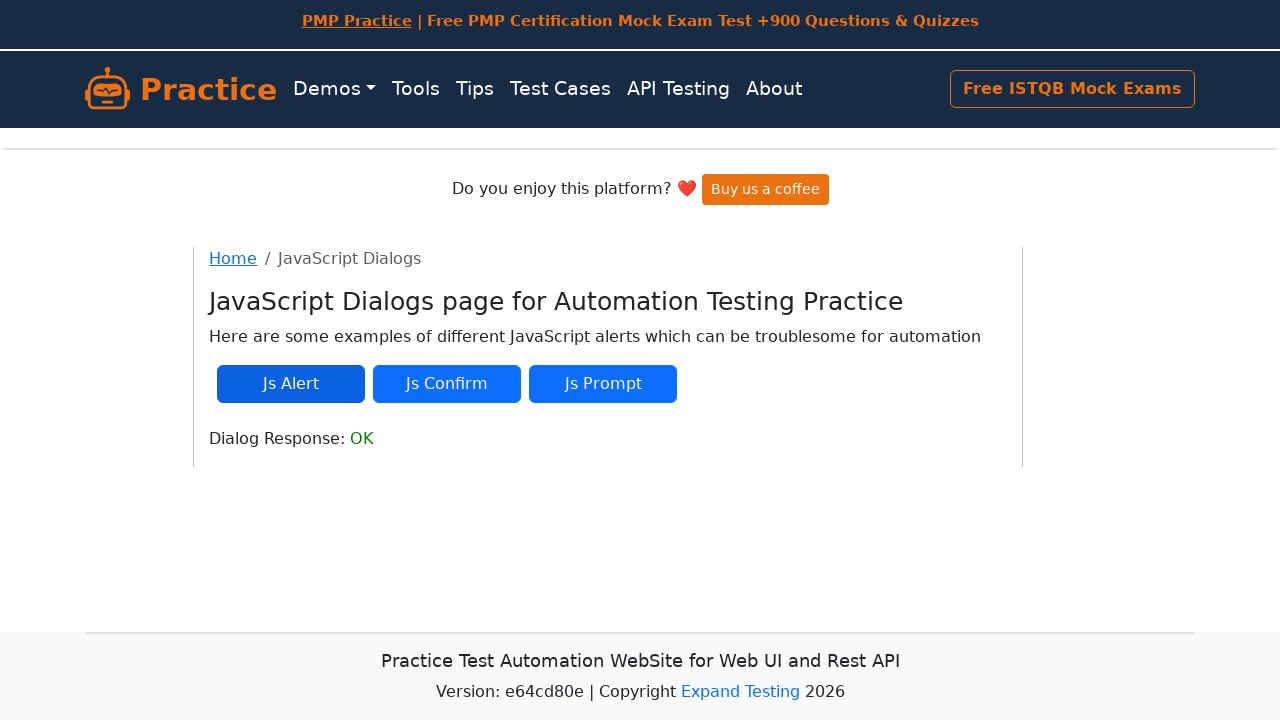

Waited for dialog response element to appear
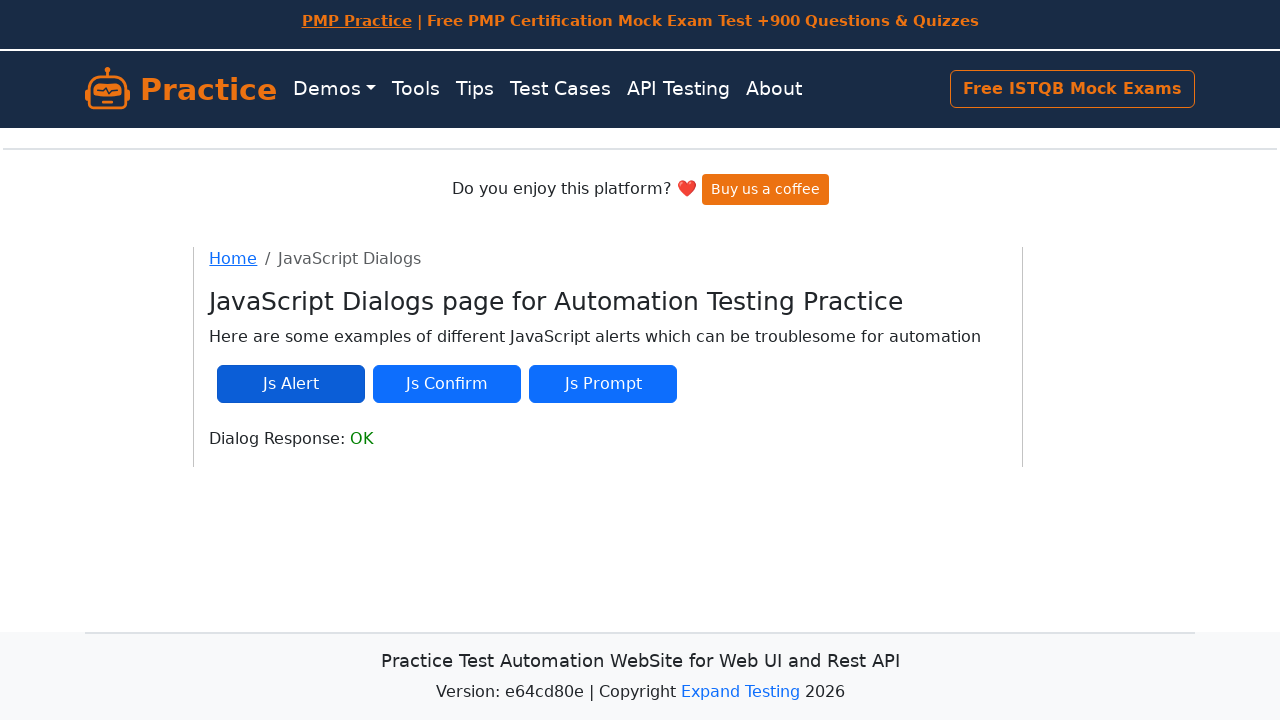

Verified that dialog response text is 'OK'
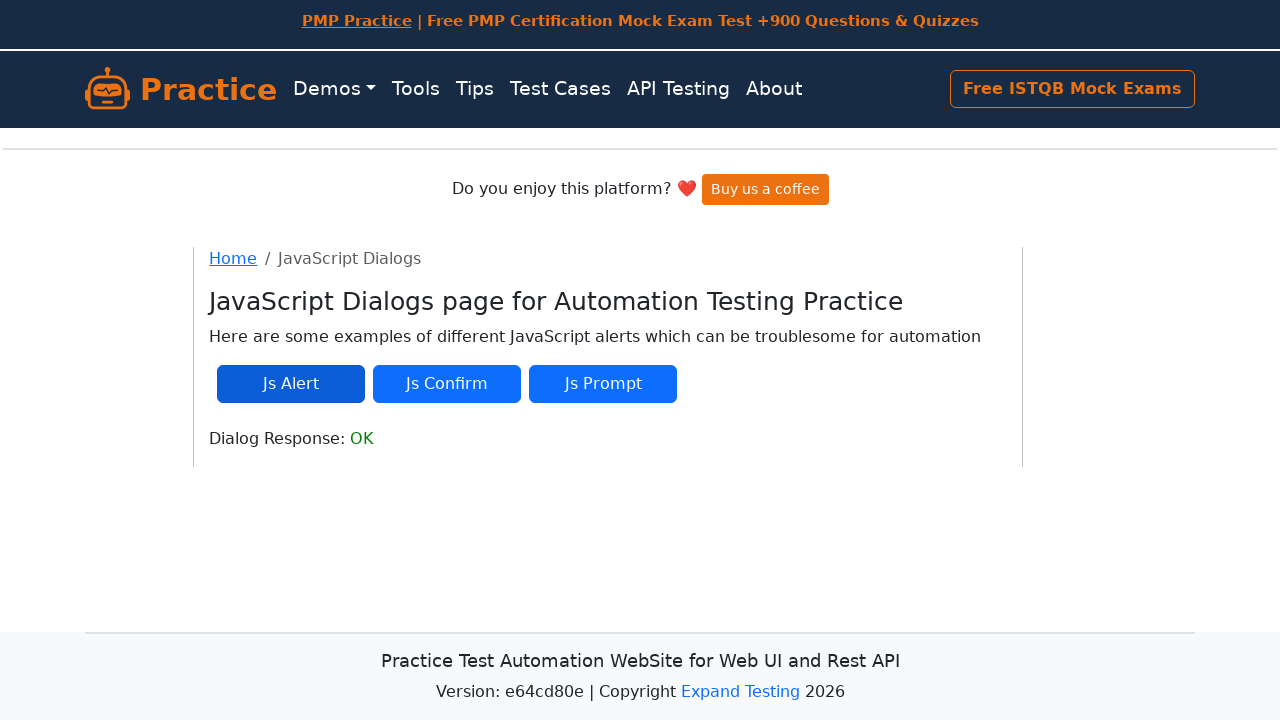

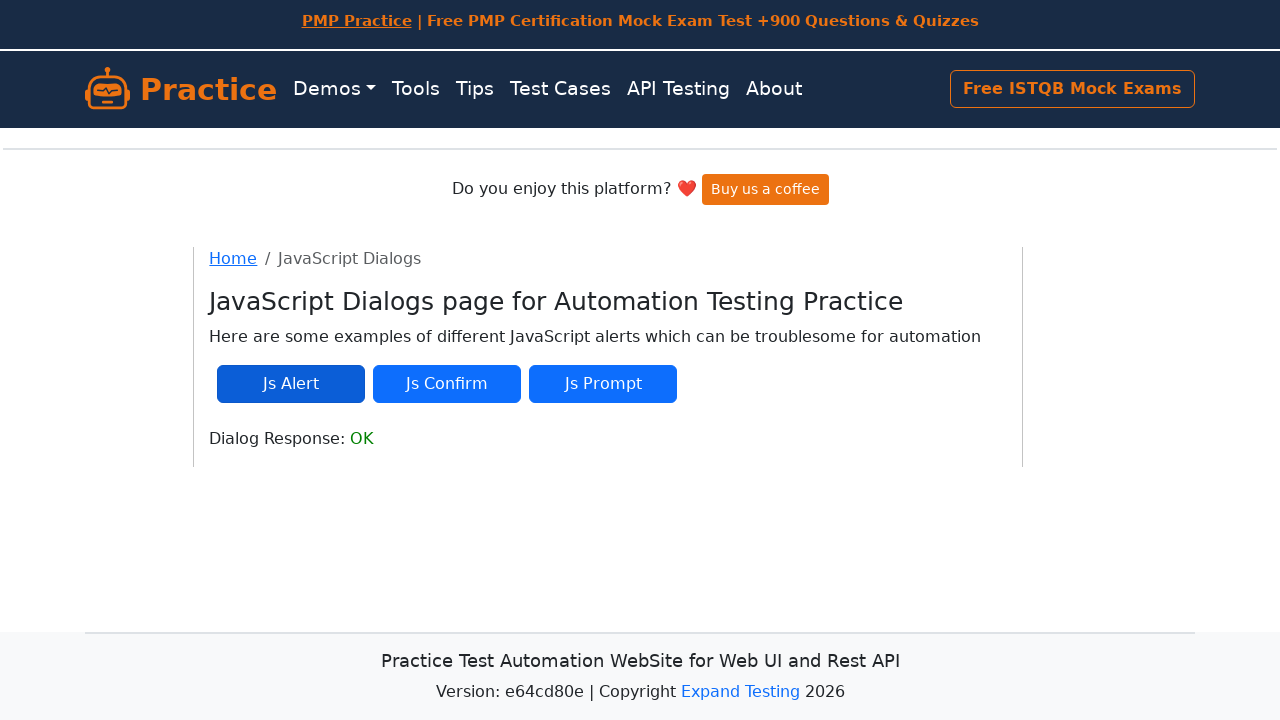